Tests browser back button navigation between filter views (All, Active, Completed)

Starting URL: https://demo.playwright.dev/todomvc

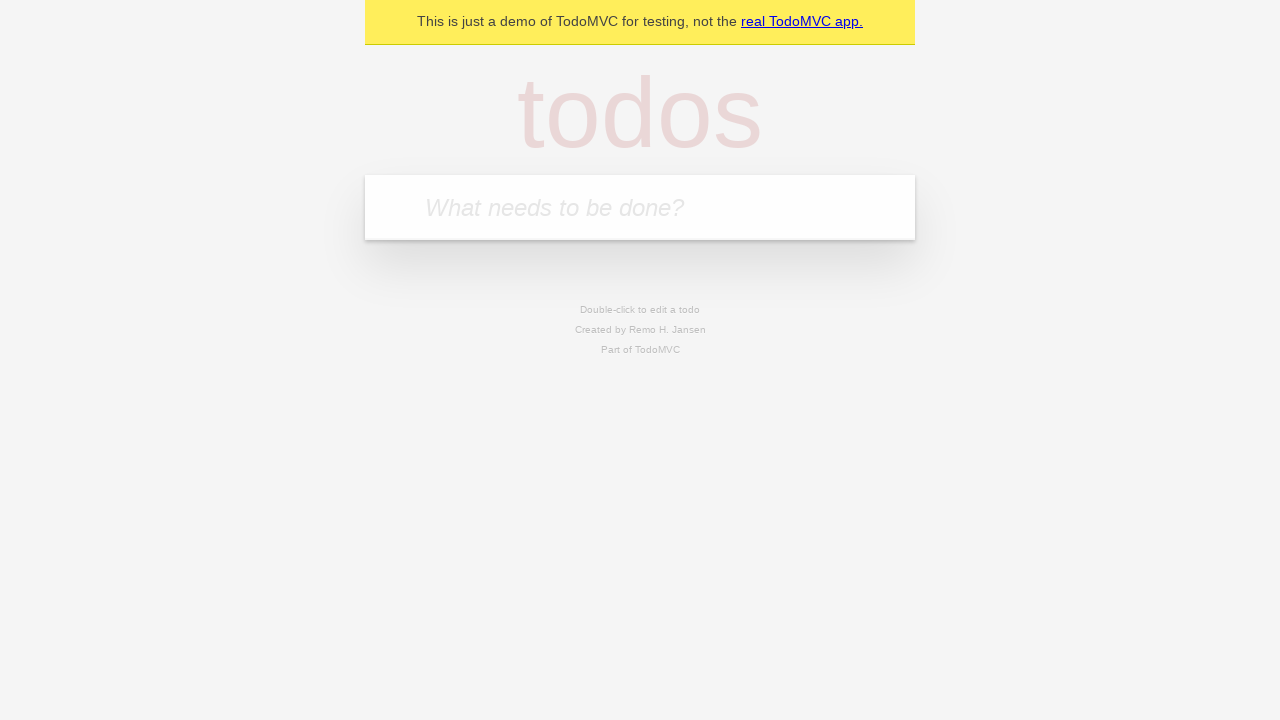

Navigated to TodoMVC demo page
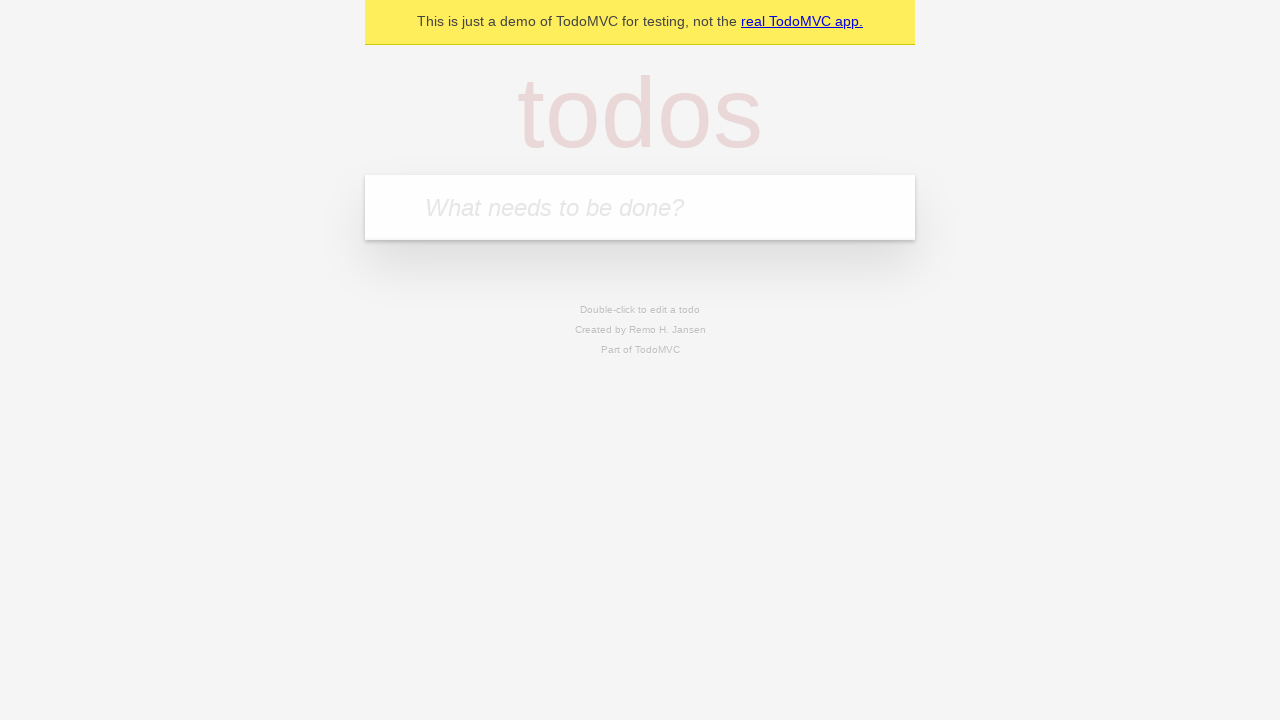

Filled todo input with 'buy some cheese' on internal:attr=[placeholder="What needs to be done?"i]
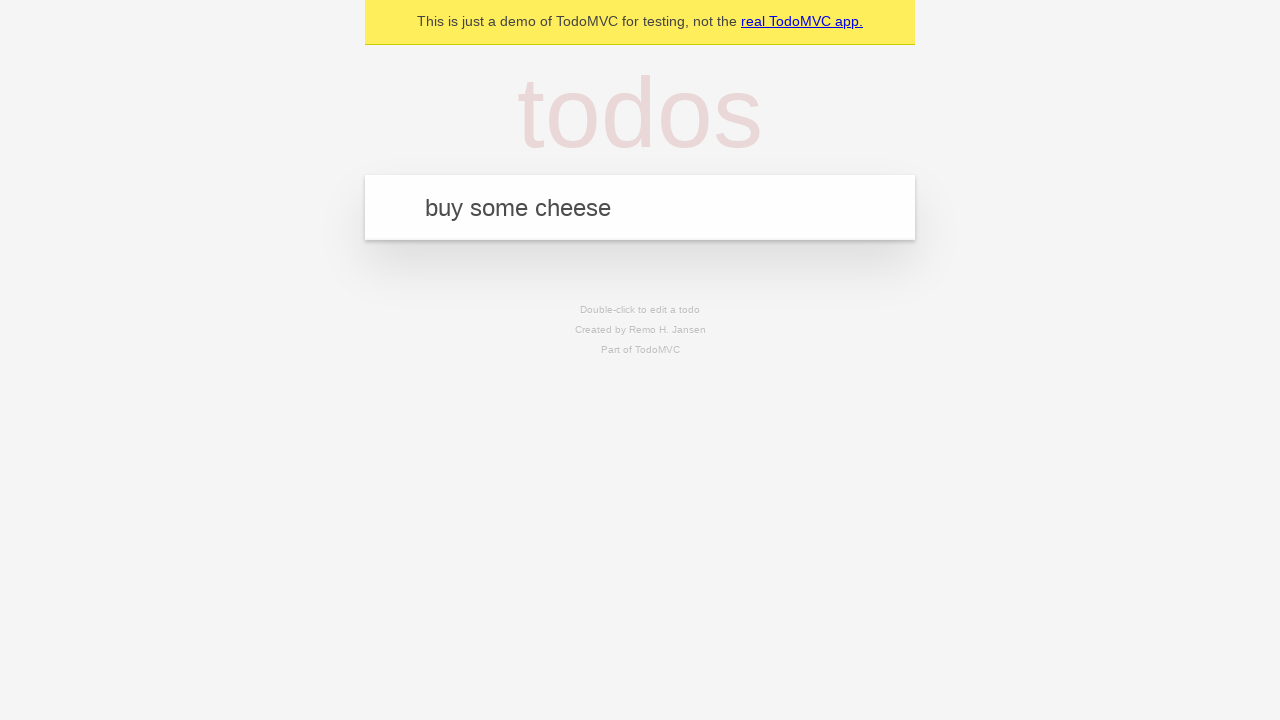

Pressed Enter to create todo 'buy some cheese' on internal:attr=[placeholder="What needs to be done?"i]
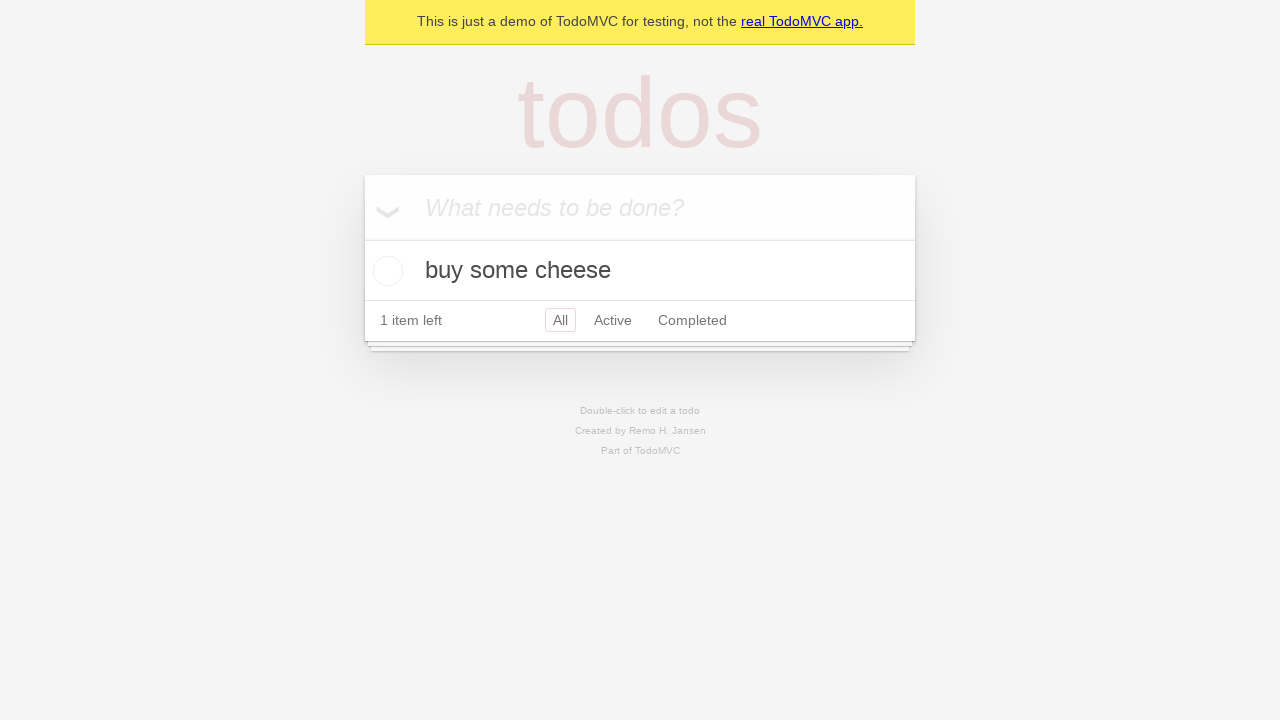

Filled todo input with 'feed the cat' on internal:attr=[placeholder="What needs to be done?"i]
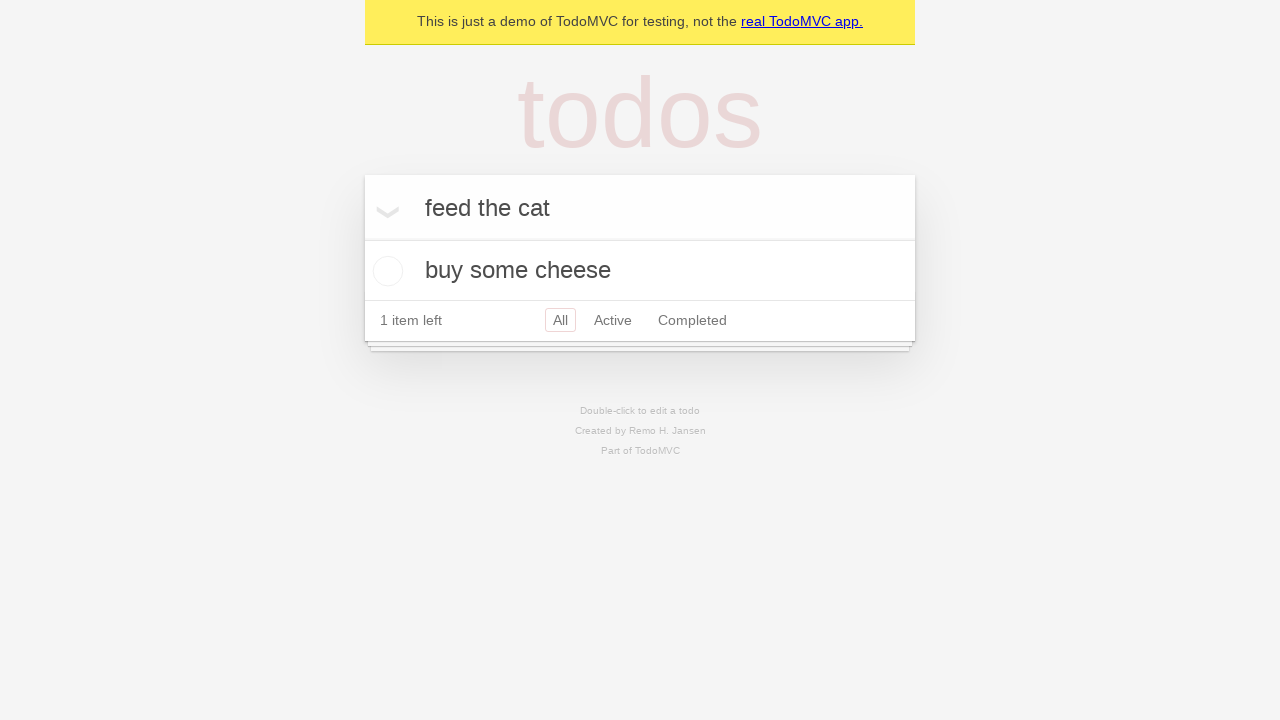

Pressed Enter to create todo 'feed the cat' on internal:attr=[placeholder="What needs to be done?"i]
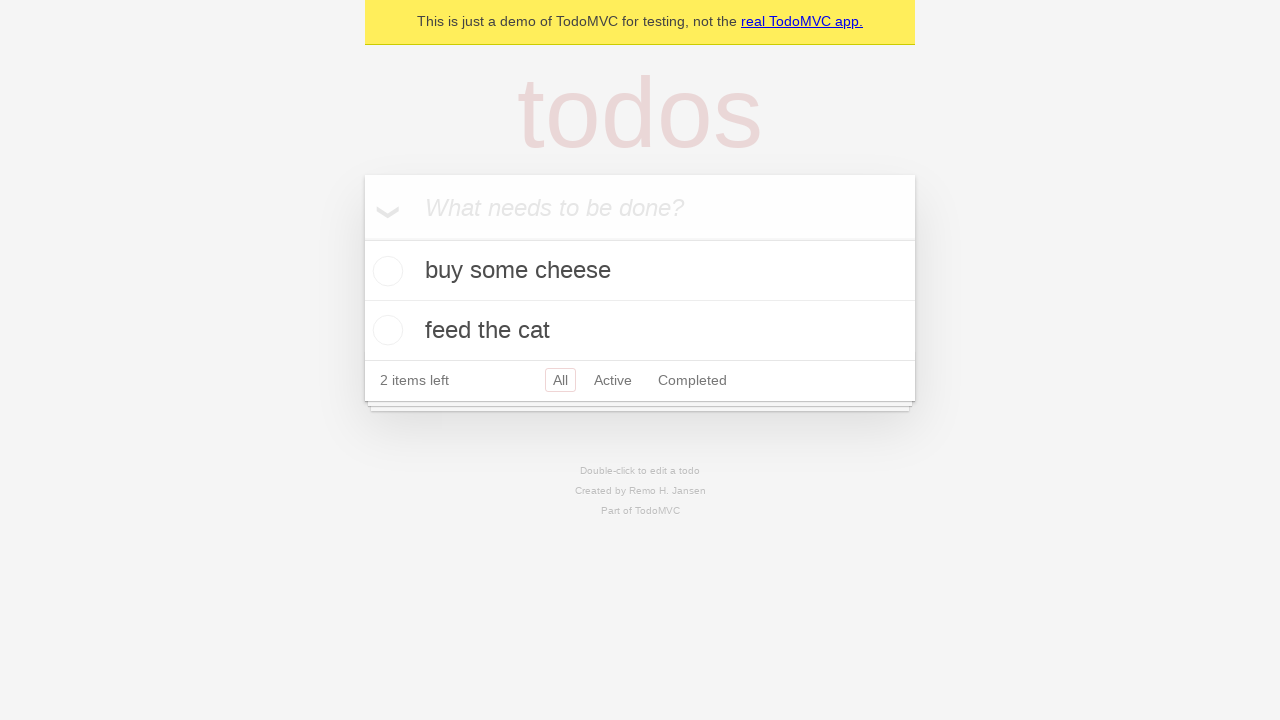

Filled todo input with 'book a doctors appointment' on internal:attr=[placeholder="What needs to be done?"i]
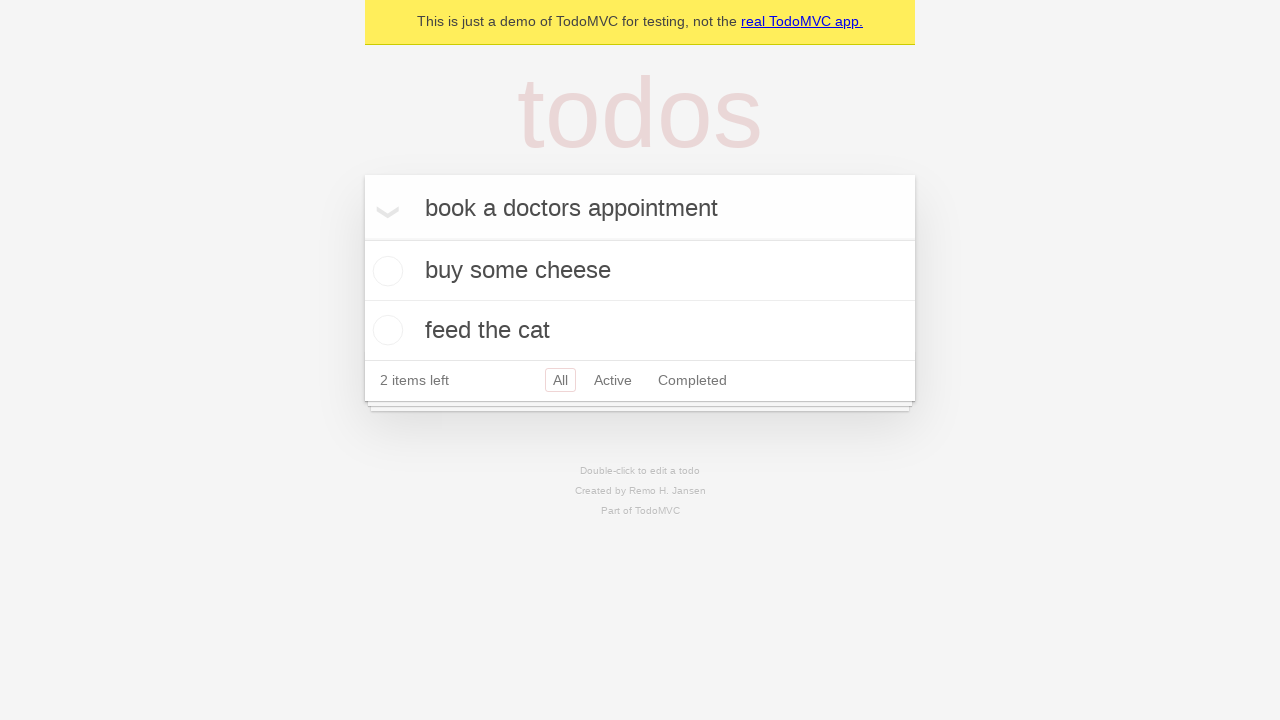

Pressed Enter to create todo 'book a doctors appointment' on internal:attr=[placeholder="What needs to be done?"i]
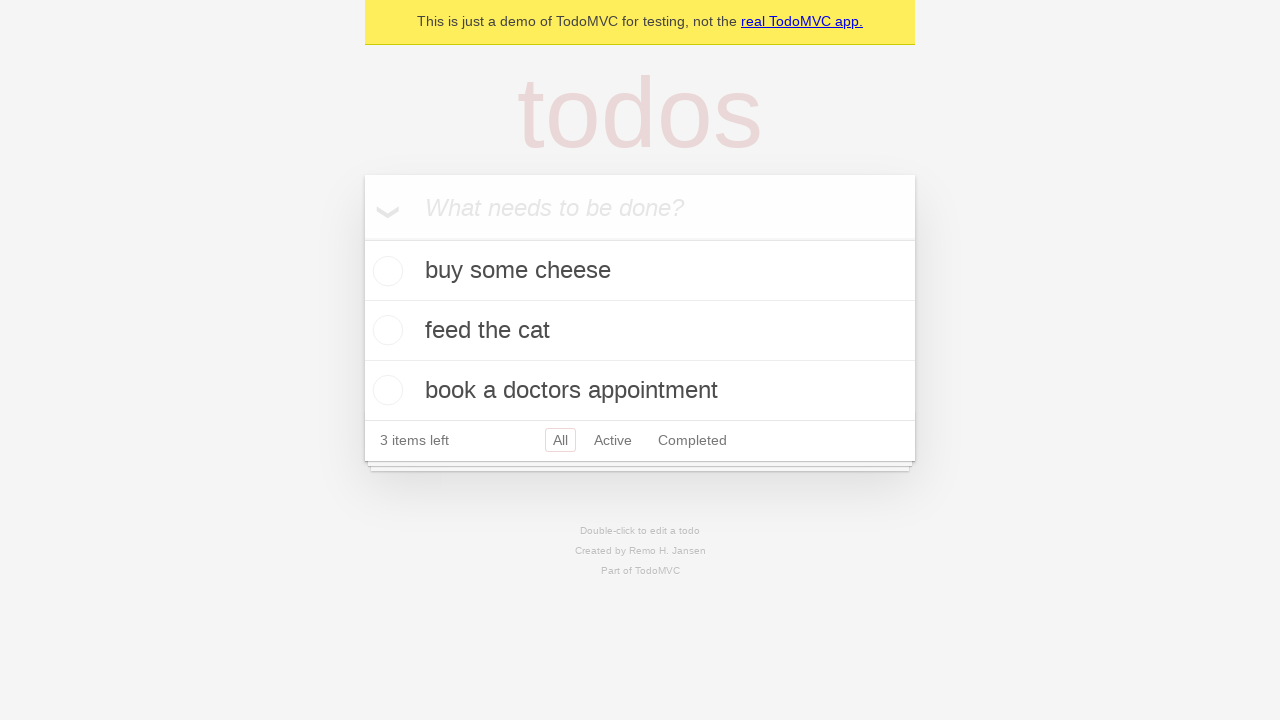

Verified todos were created and stored in localStorage
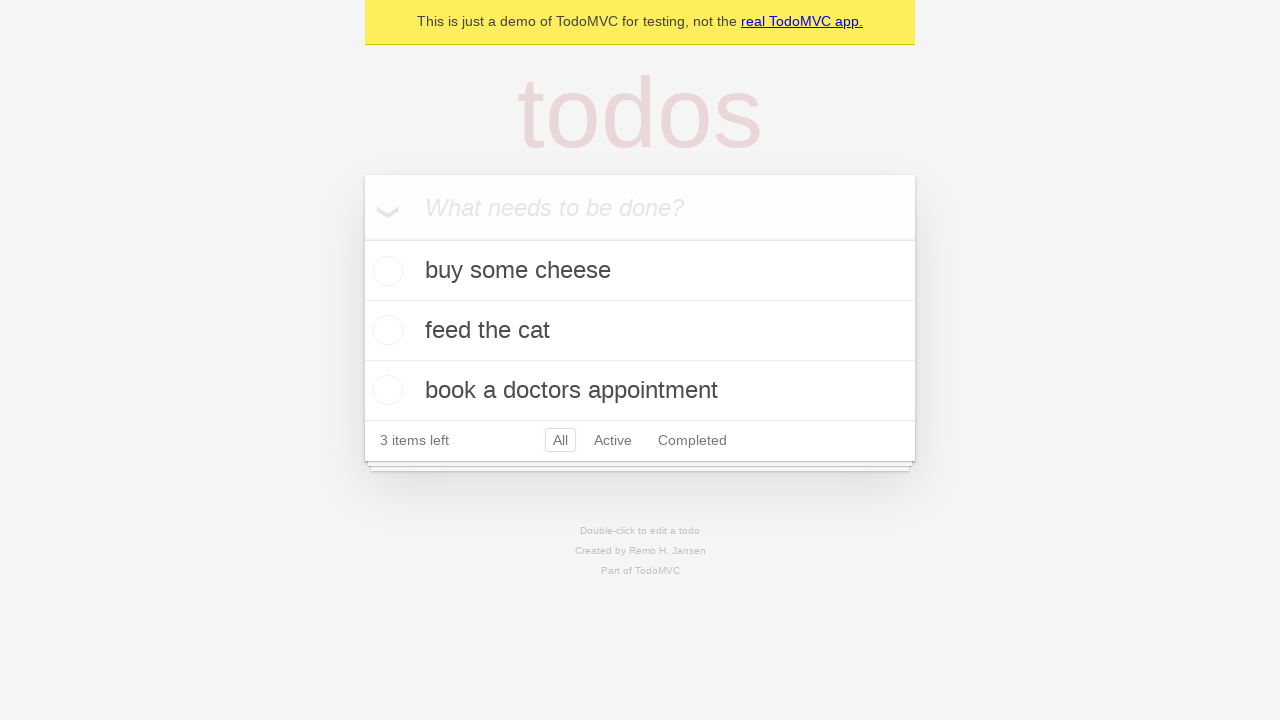

Checked the second todo item 'feed the cat' at (385, 330) on internal:testid=[data-testid="todo-item"s] >> nth=1 >> internal:role=checkbox
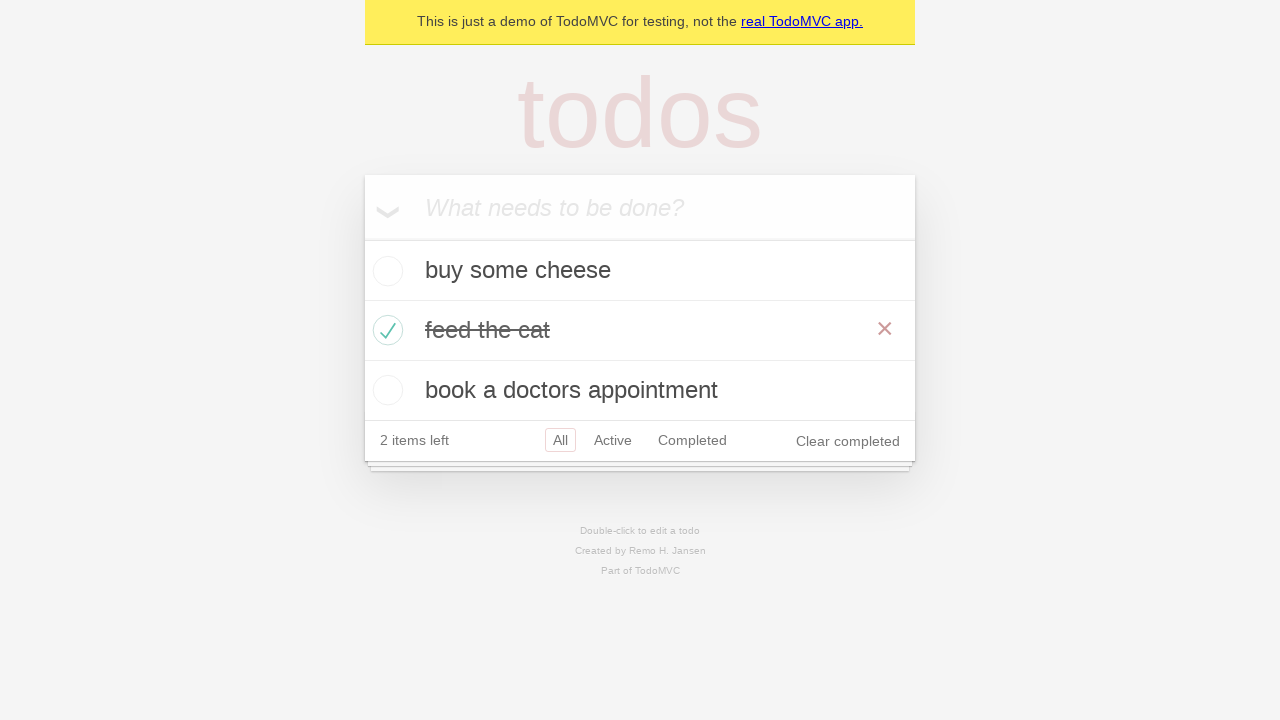

Clicked 'All' filter link to view all todos at (560, 440) on internal:role=link[name="All"i]
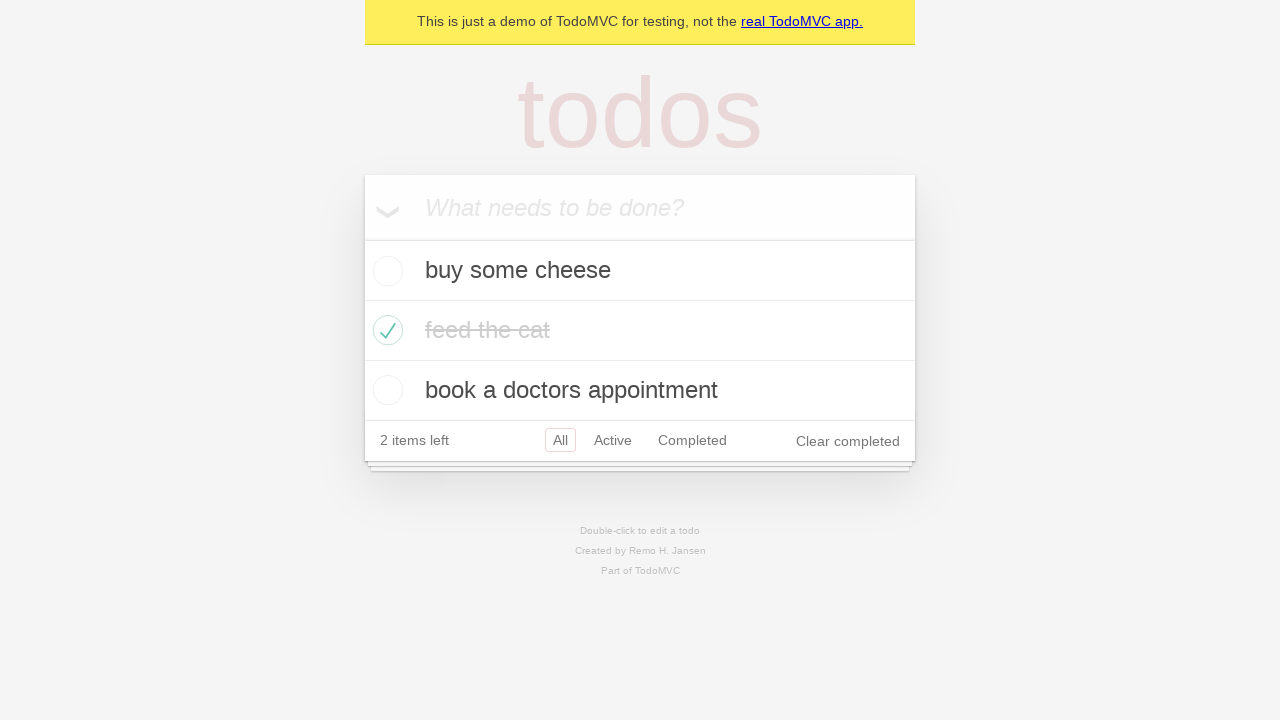

Clicked 'Active' filter link to view active todos at (613, 440) on internal:role=link[name="Active"i]
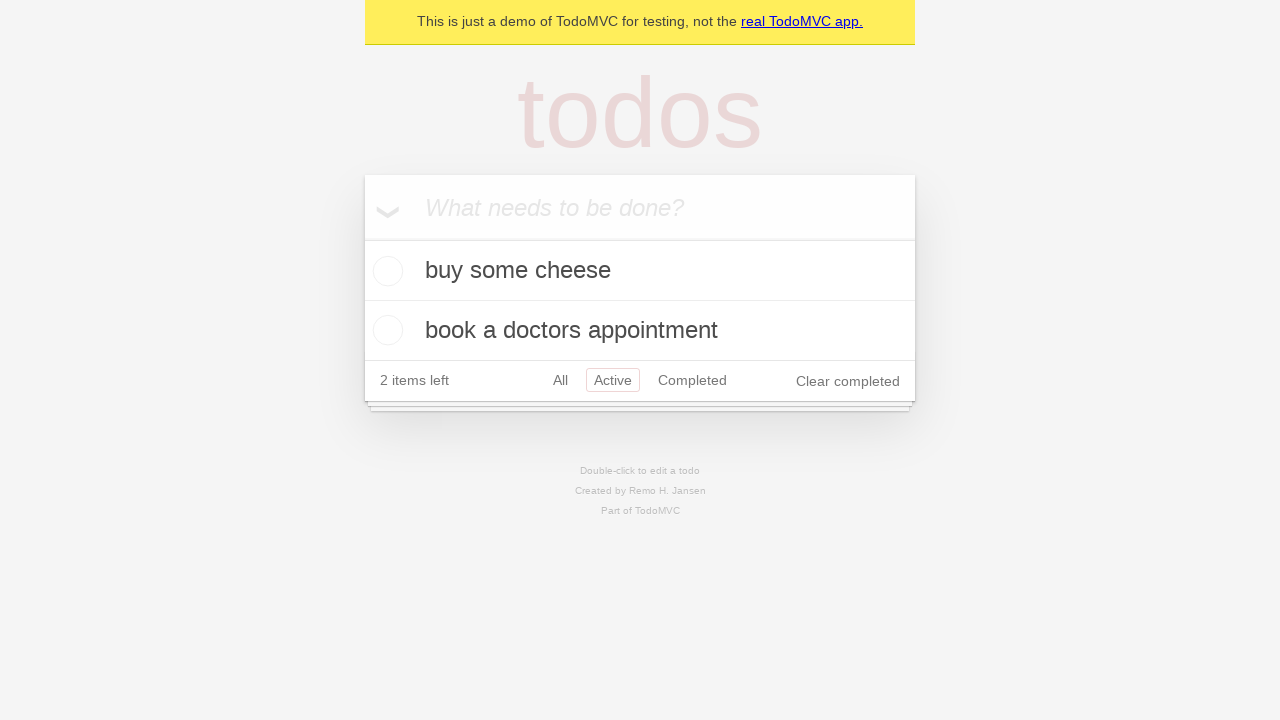

Clicked 'Completed' filter link to view completed todos at (692, 380) on internal:role=link[name="Completed"i]
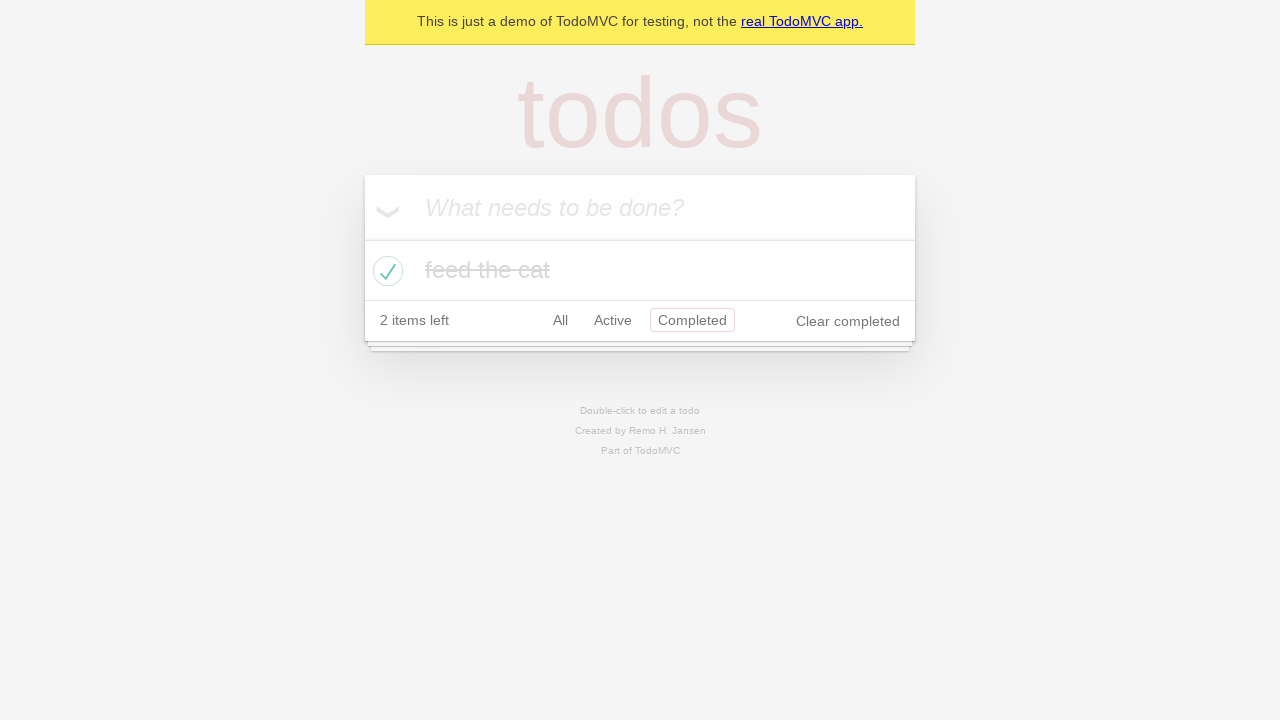

Pressed browser back button, should return to Active filter view
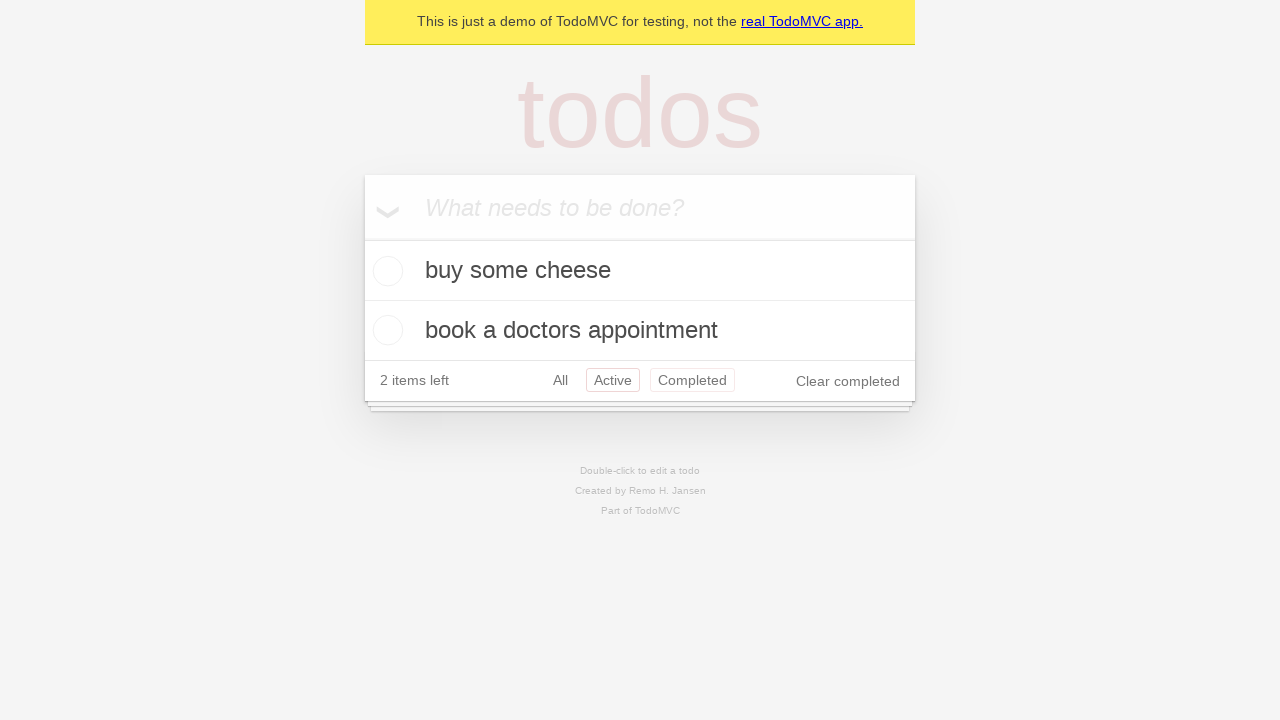

Pressed browser back button again, should return to All filter view
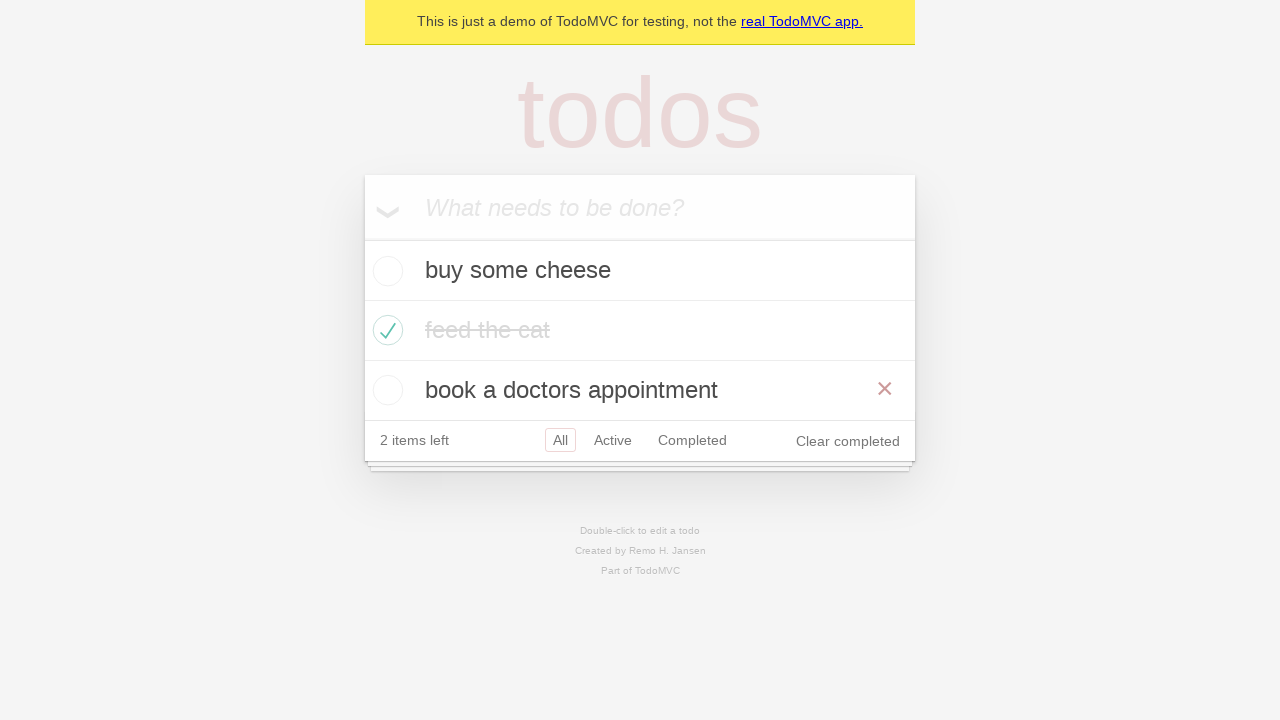

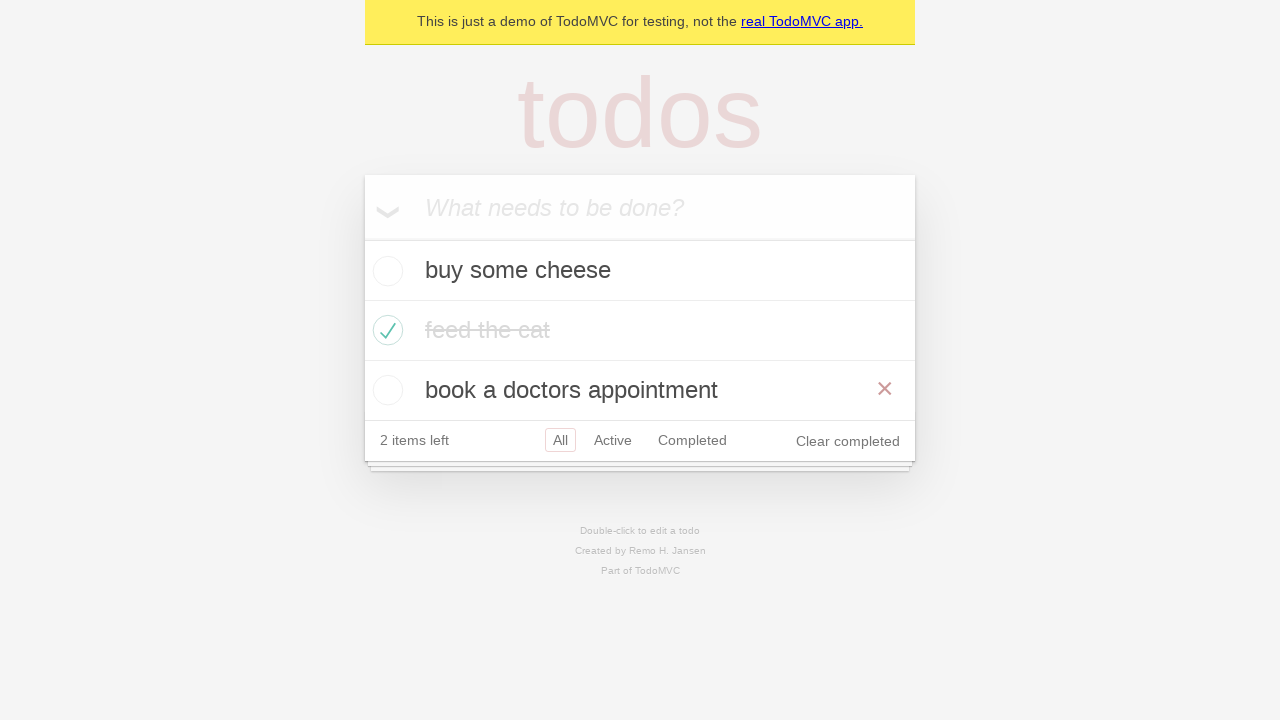